Fills first name and last name textbox fields in a registration form and verifies the values

Starting URL: https://demo.automationtesting.in/Register.html

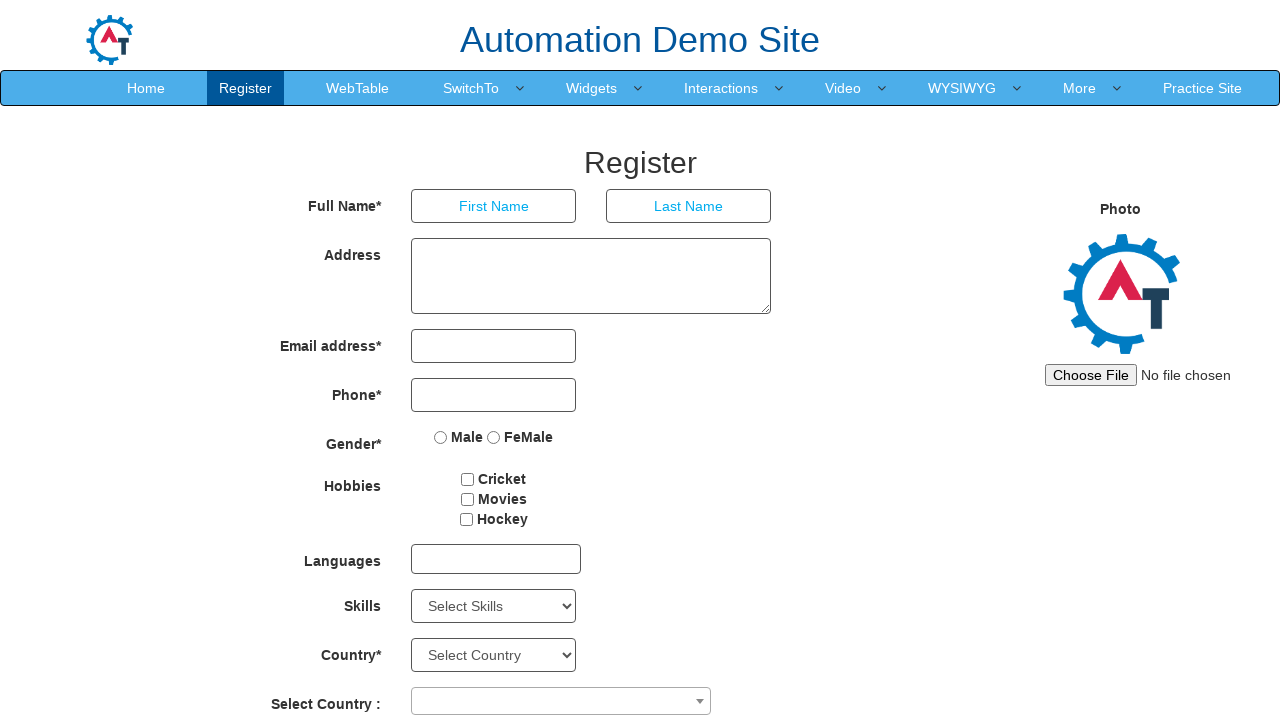

Filled first name field with 'Steve' on input[ng-model='FirstName']
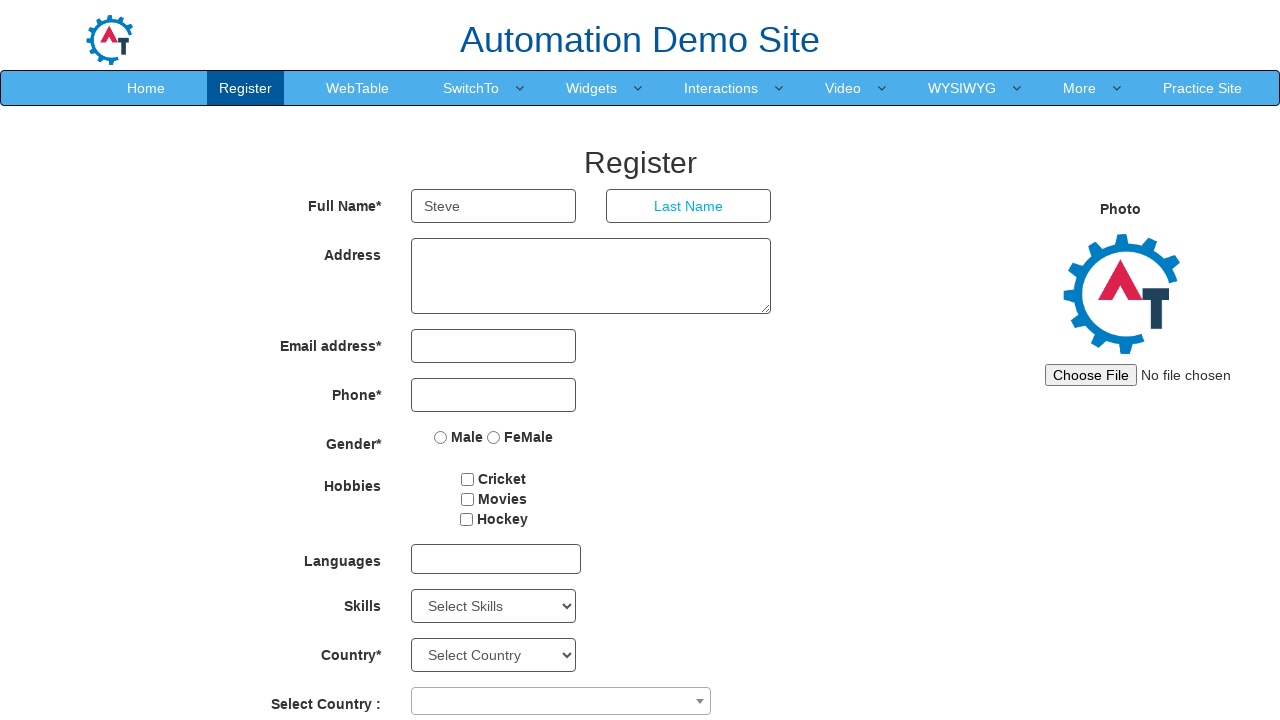

Filled last name field with 'Jones' on input[ng-model='LastName']
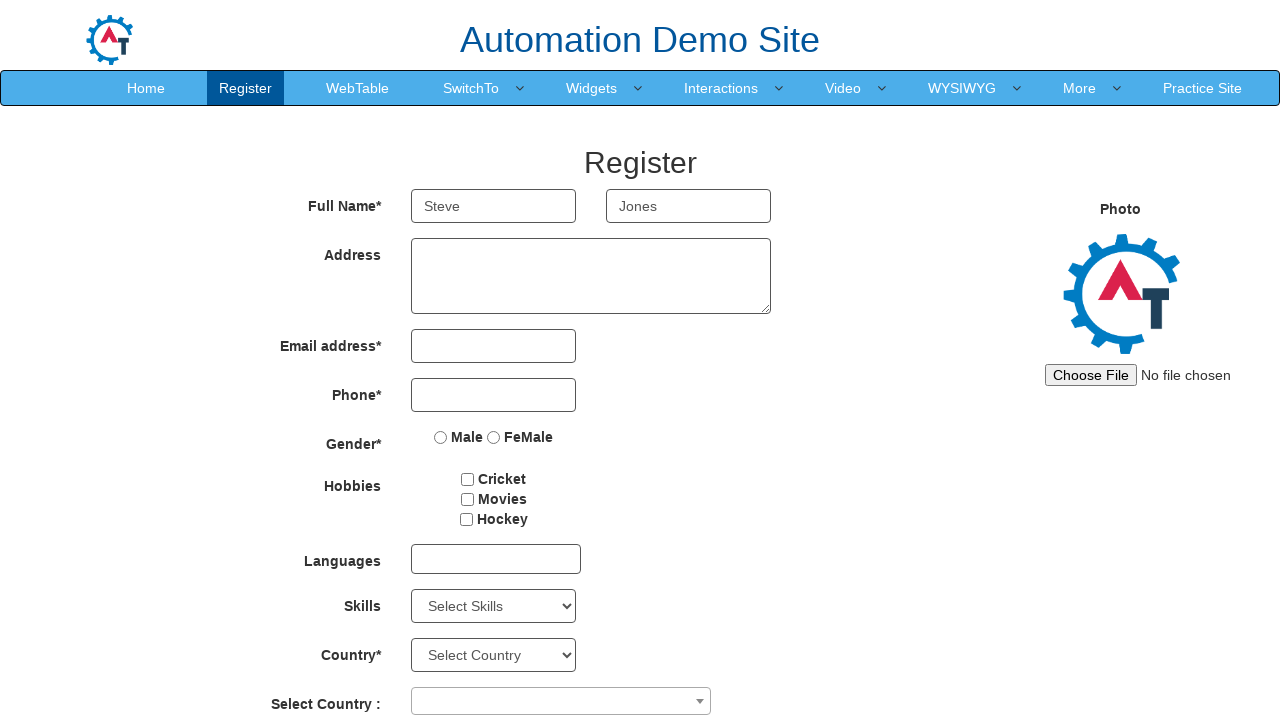

Retrieved page label text
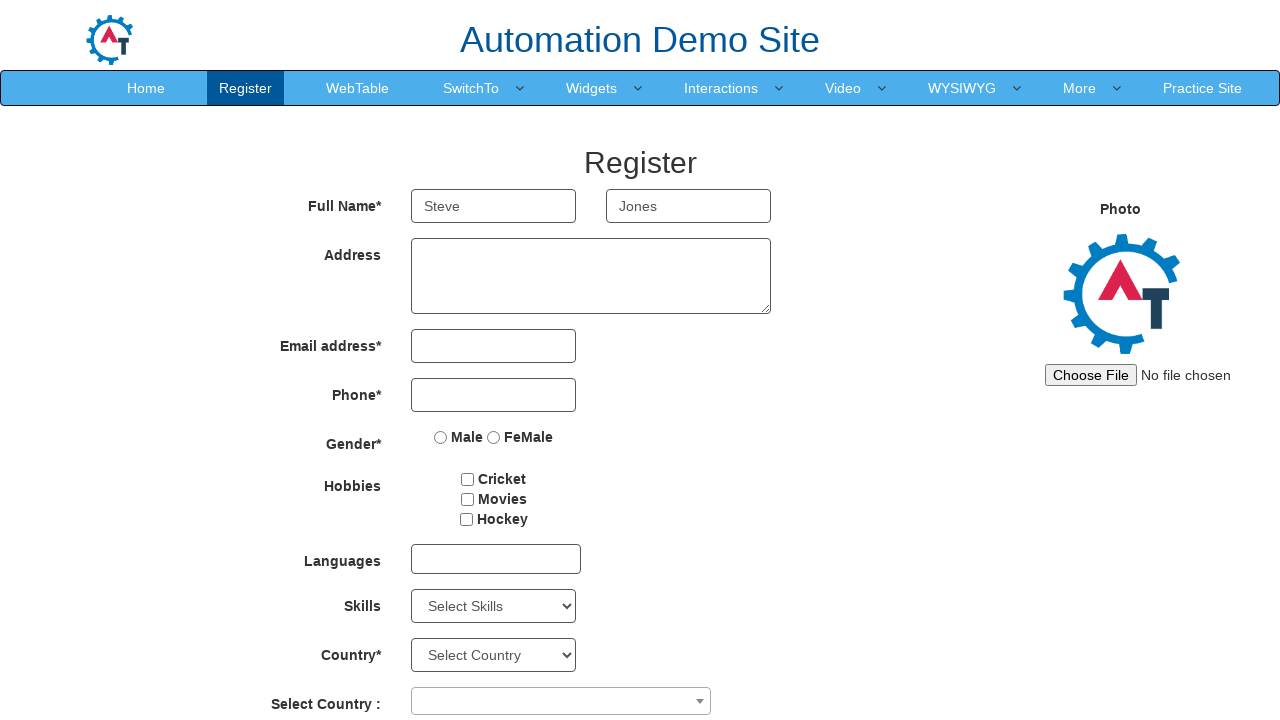

Verified page label equals 'Register'
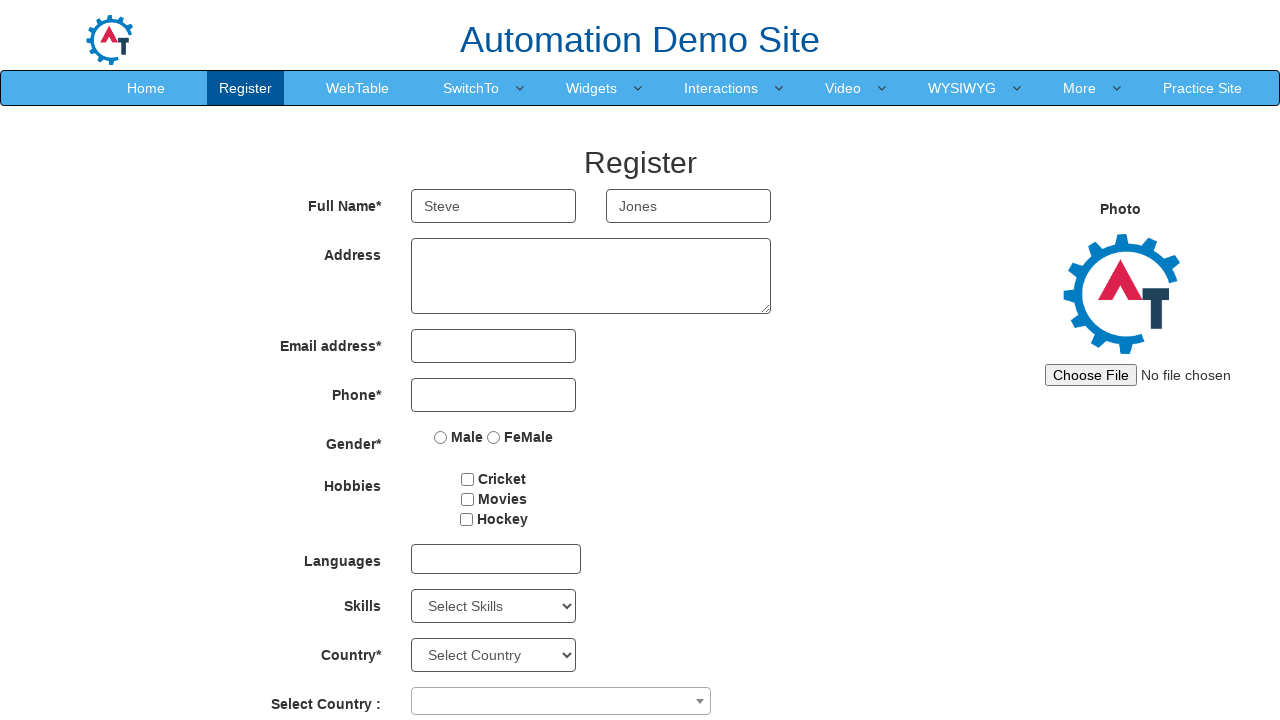

Retrieved first name field value
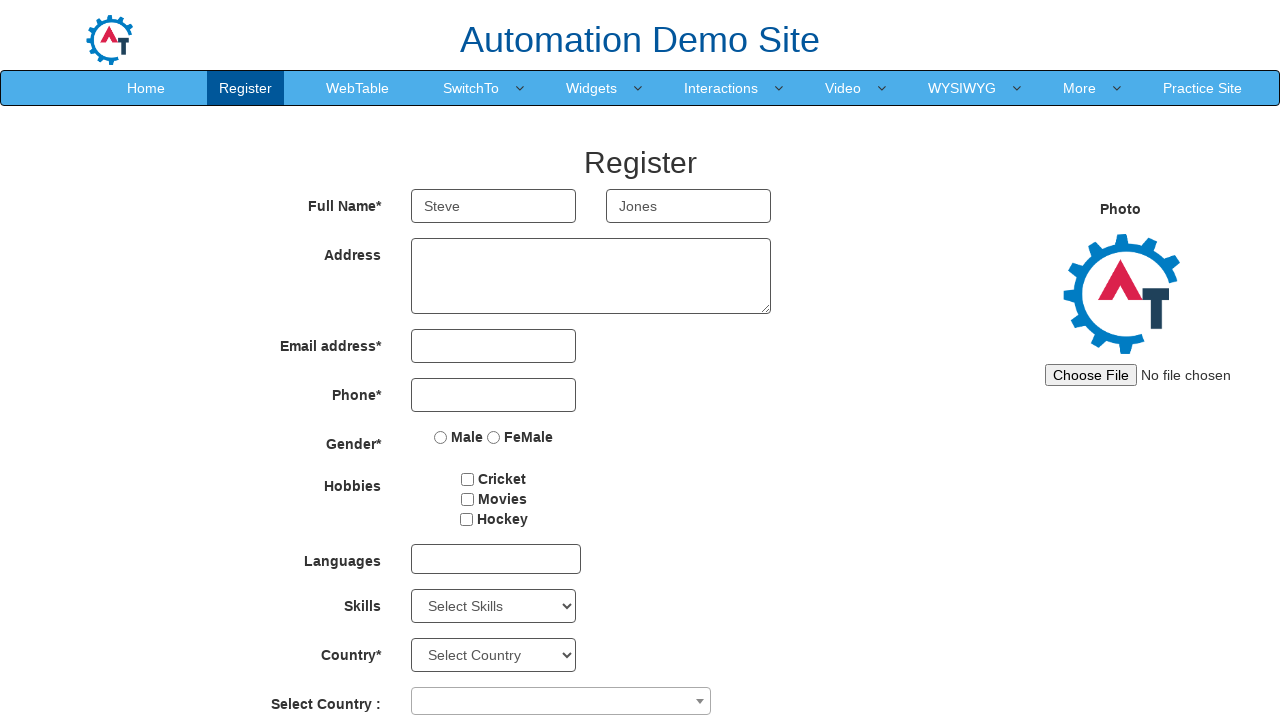

Verified first name field value equals 'Steve'
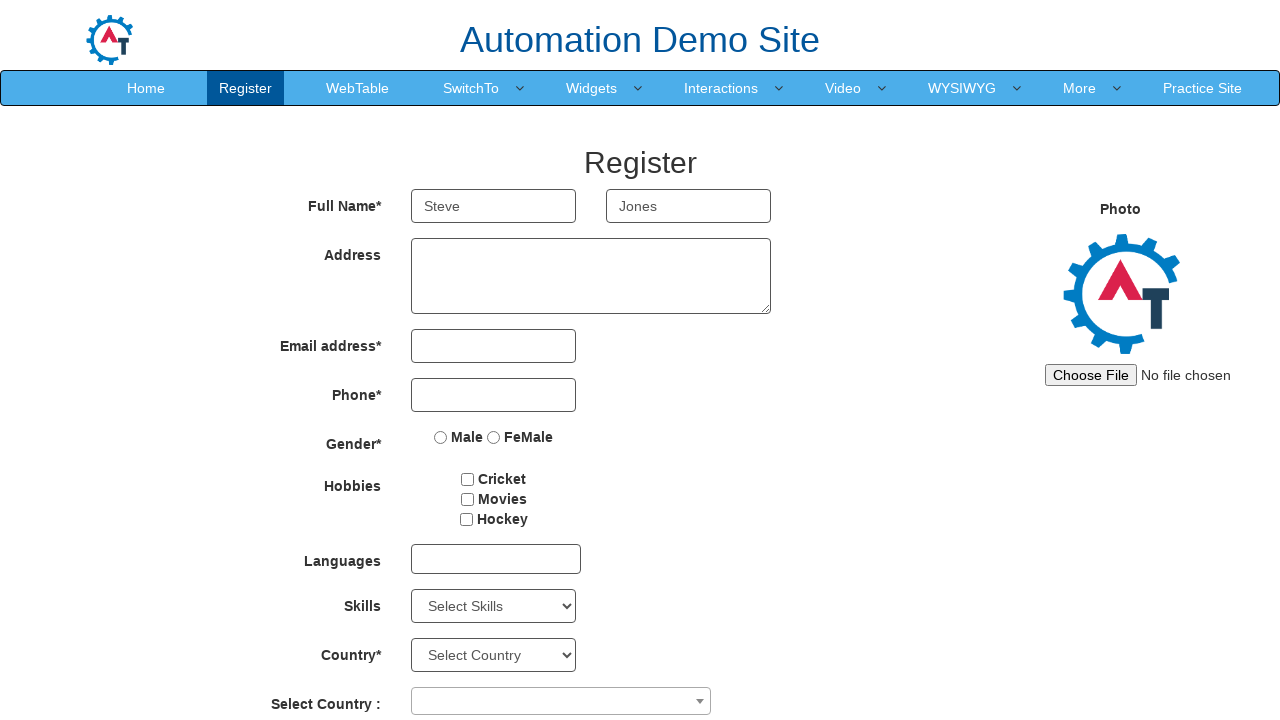

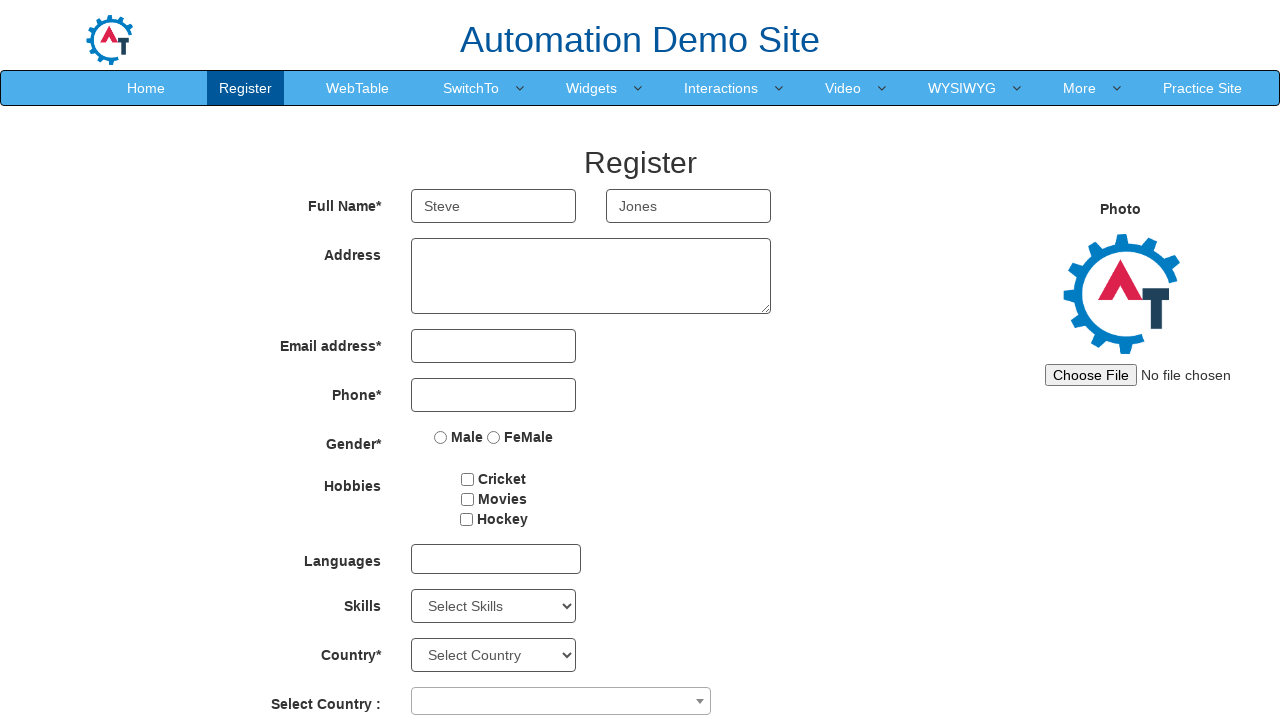